Verifies that the OpenCart home page title is "Your Store"

Starting URL: https://naveenautomationlabs.com/opencart/

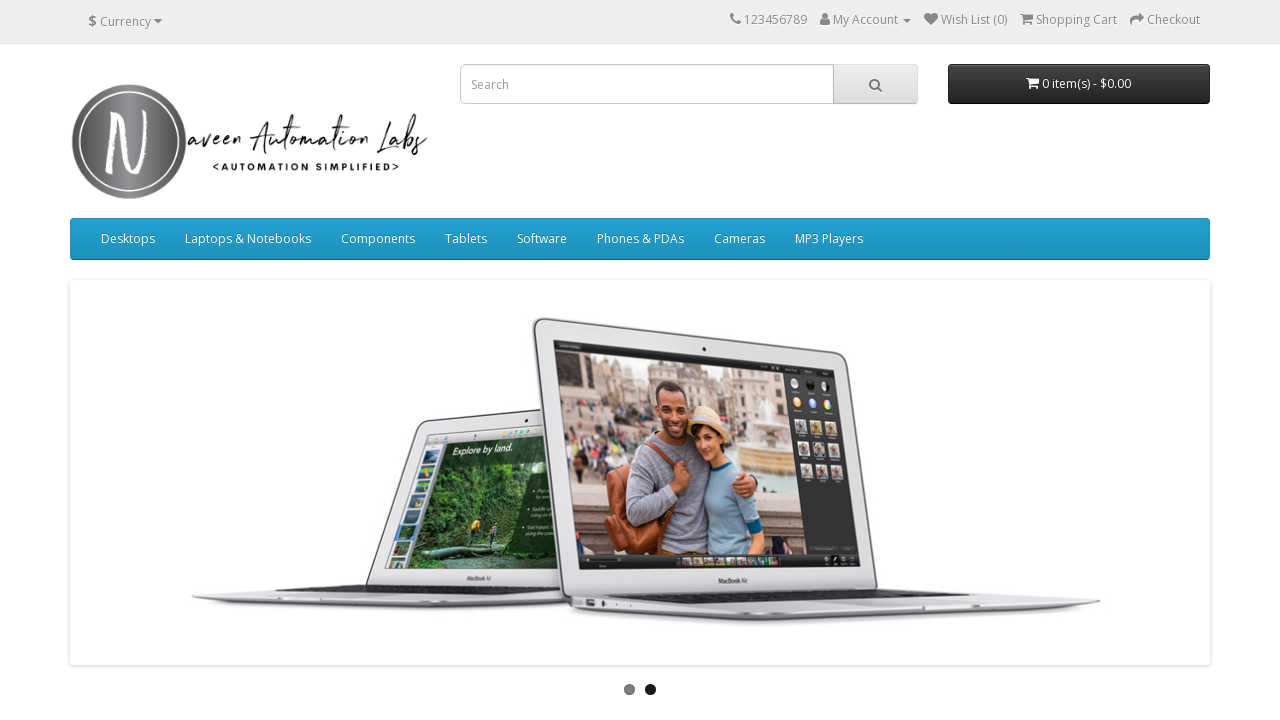

Page loaded and network idle state reached
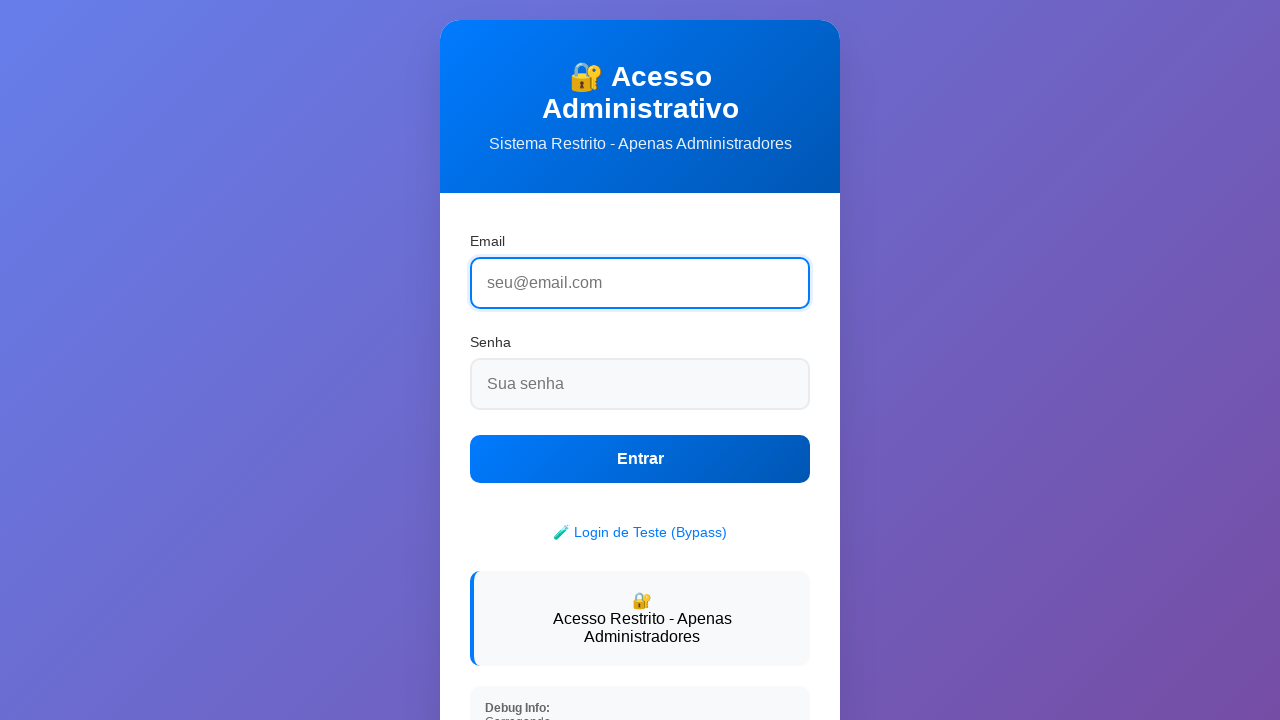

Located title input field
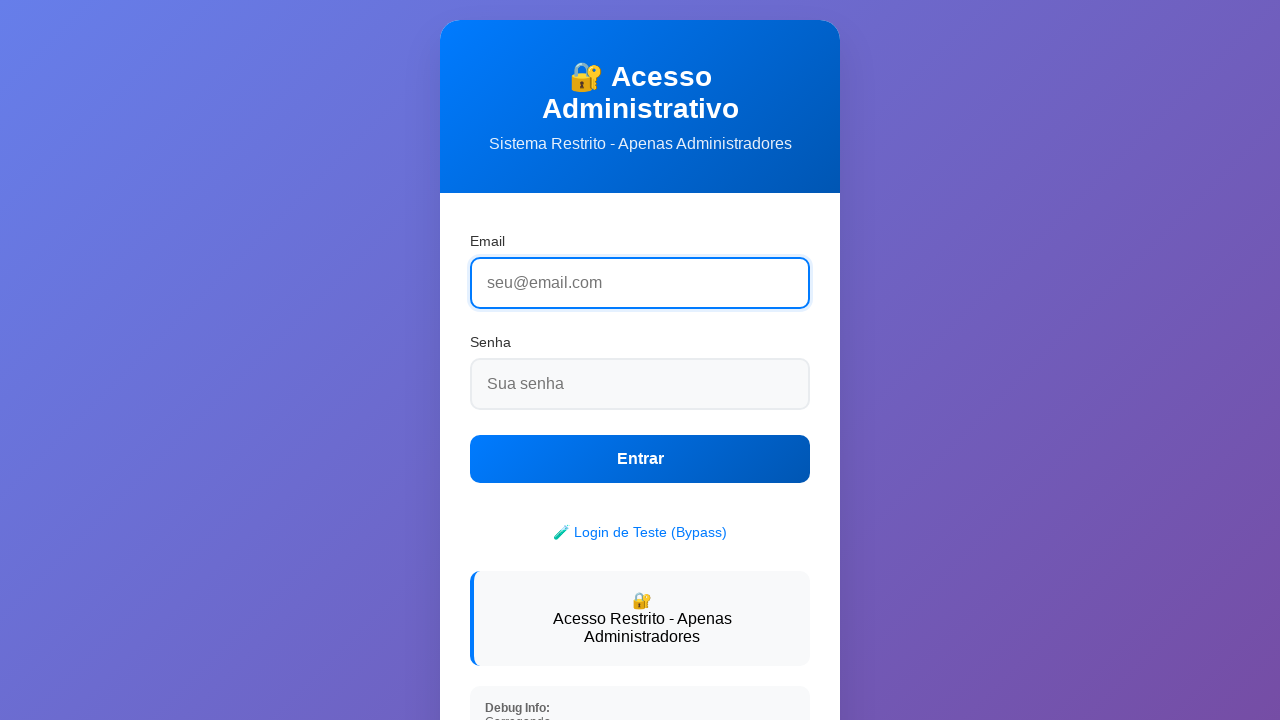

Located description textarea field
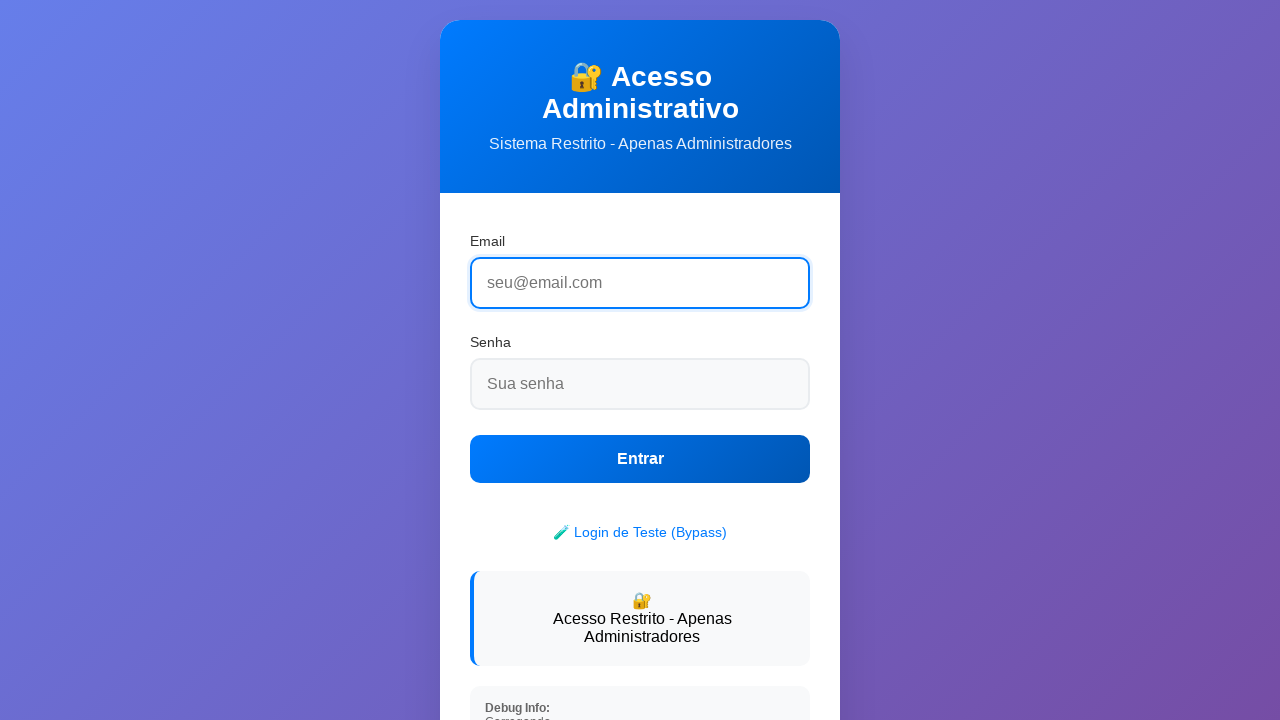

Located price input field
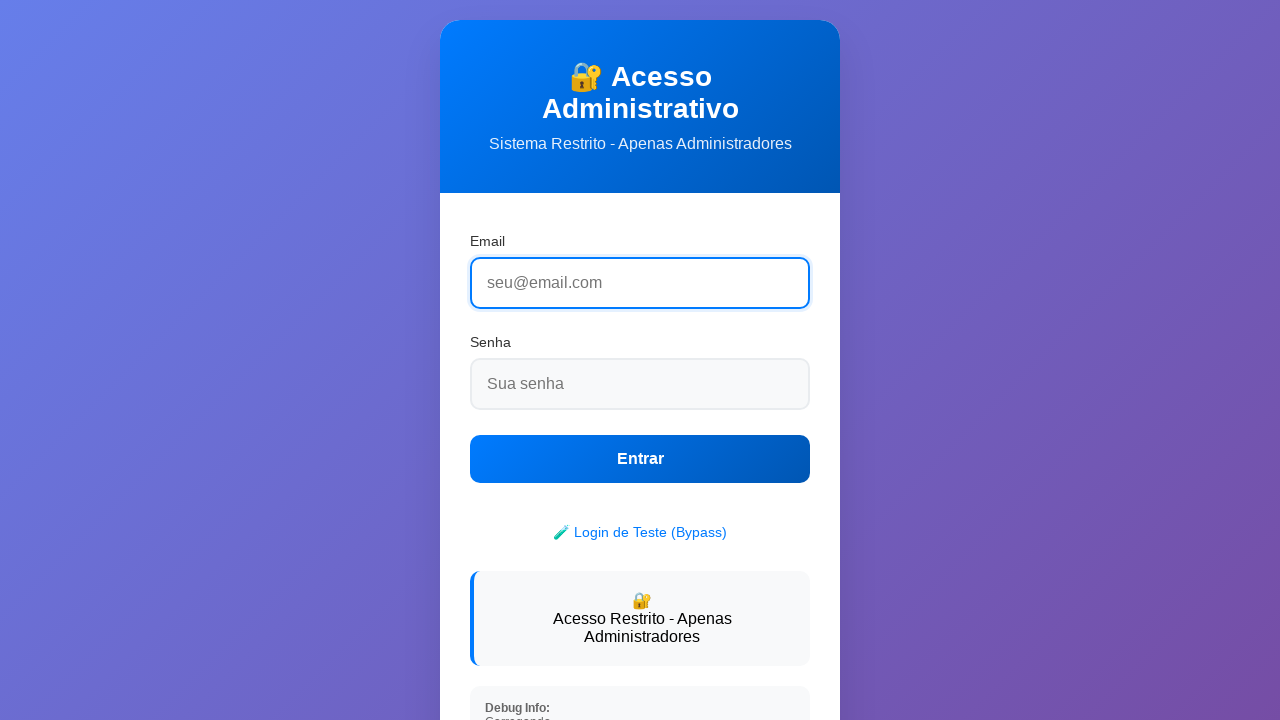

Located address input field
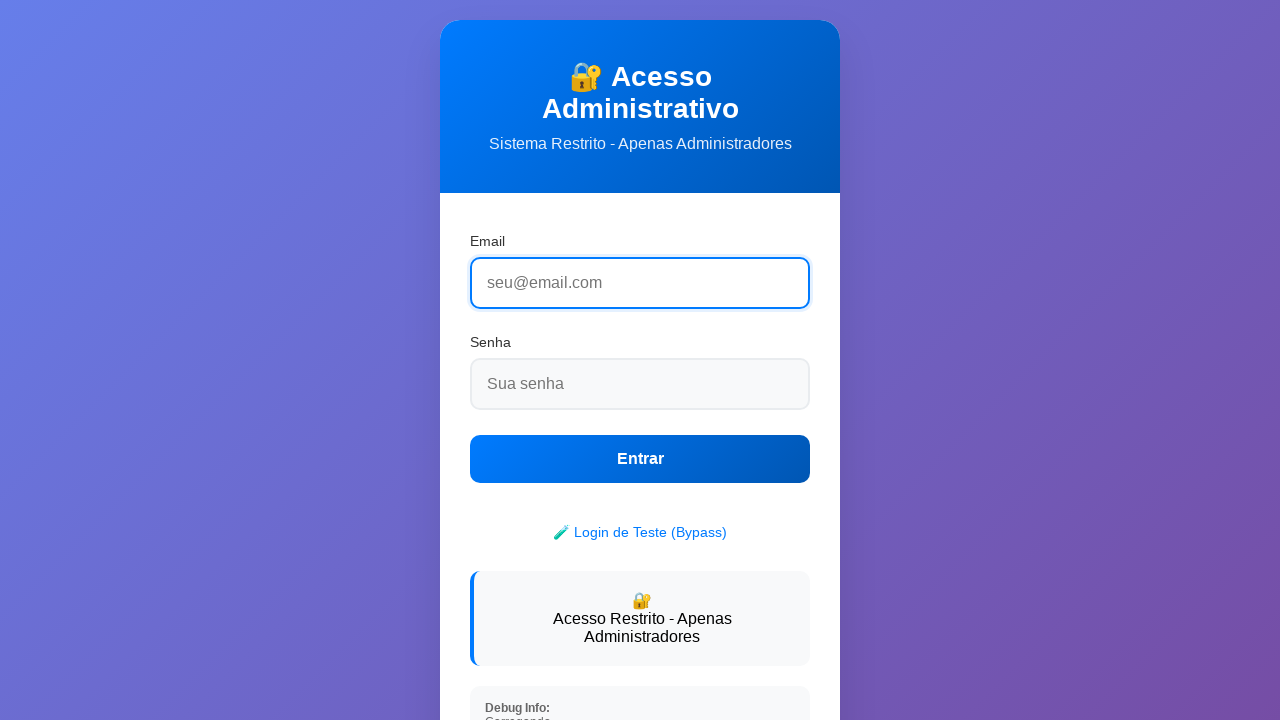

Located submit button
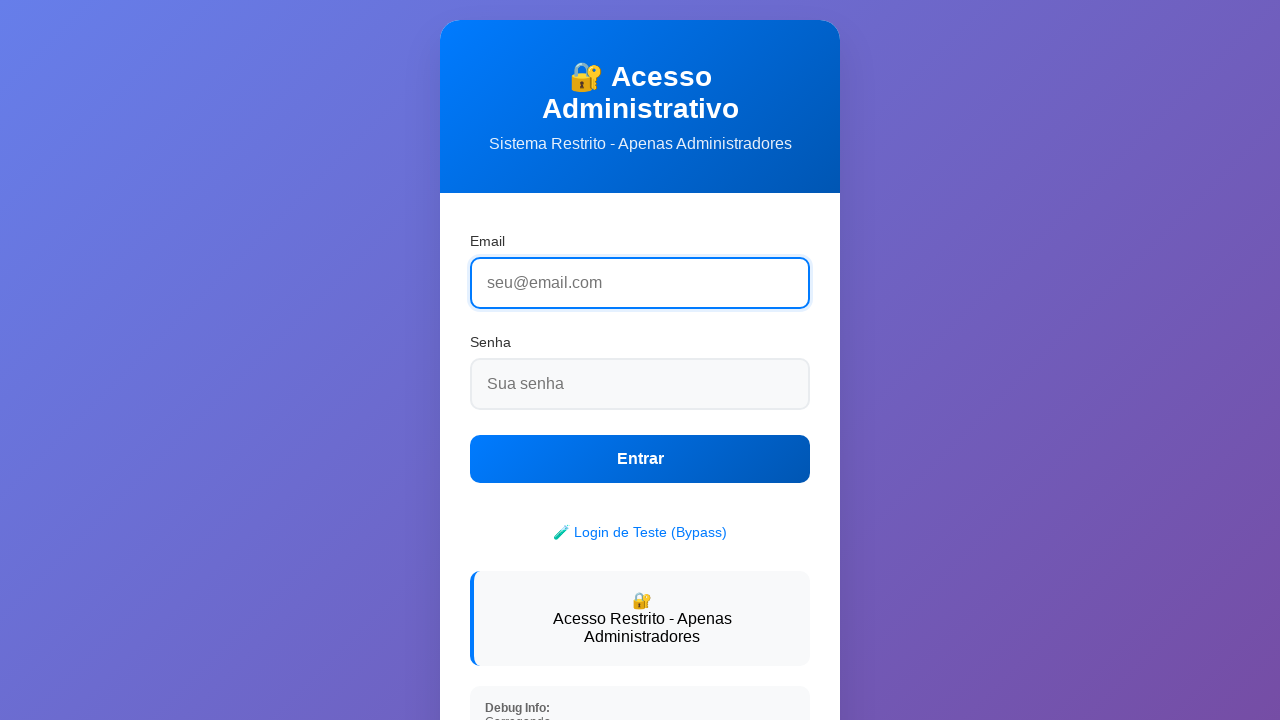

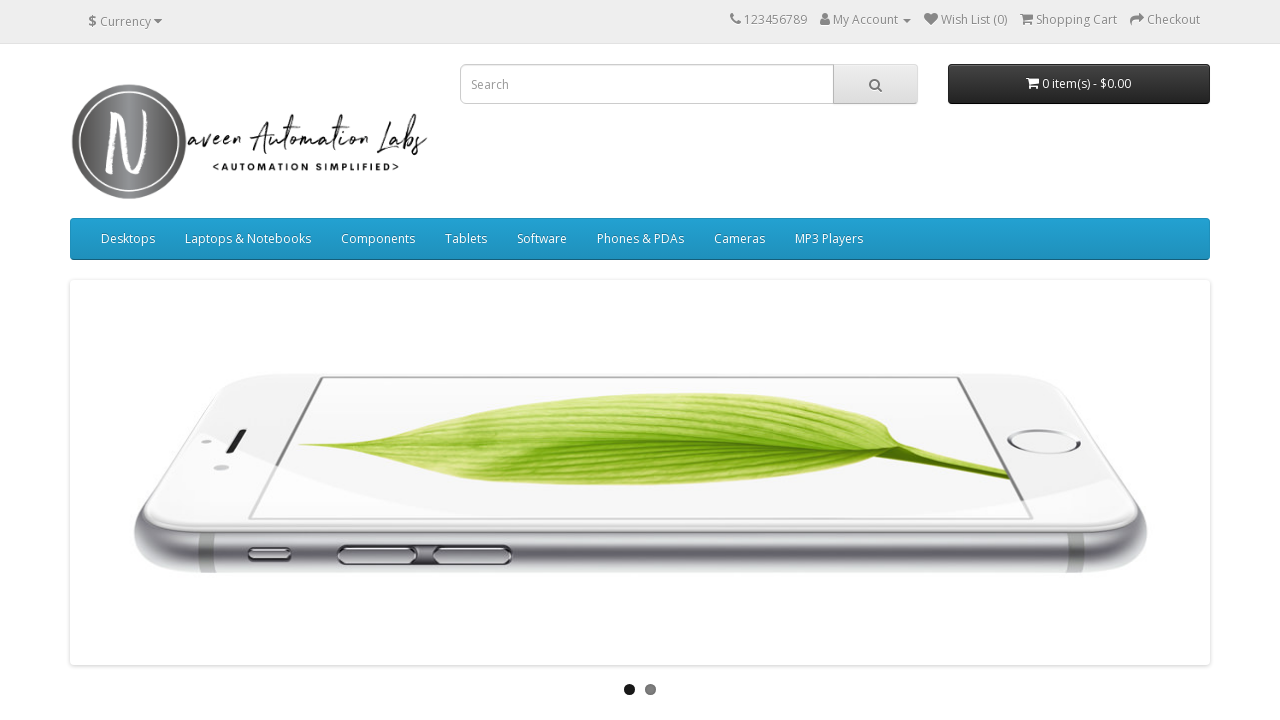